Tests handling JavaScript alert dialogs by clicking a button that triggers an alert and accepting it

Starting URL: https://letcode.in/waits

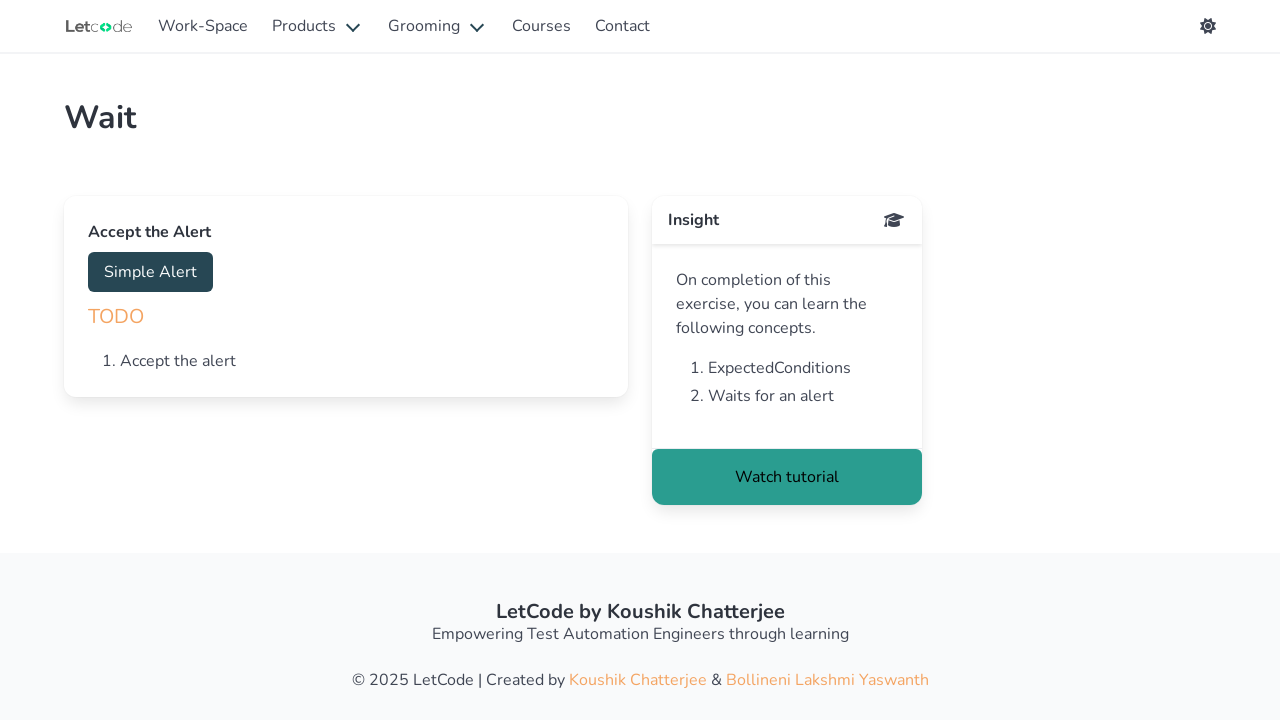

Set up dialog handler to accept alerts
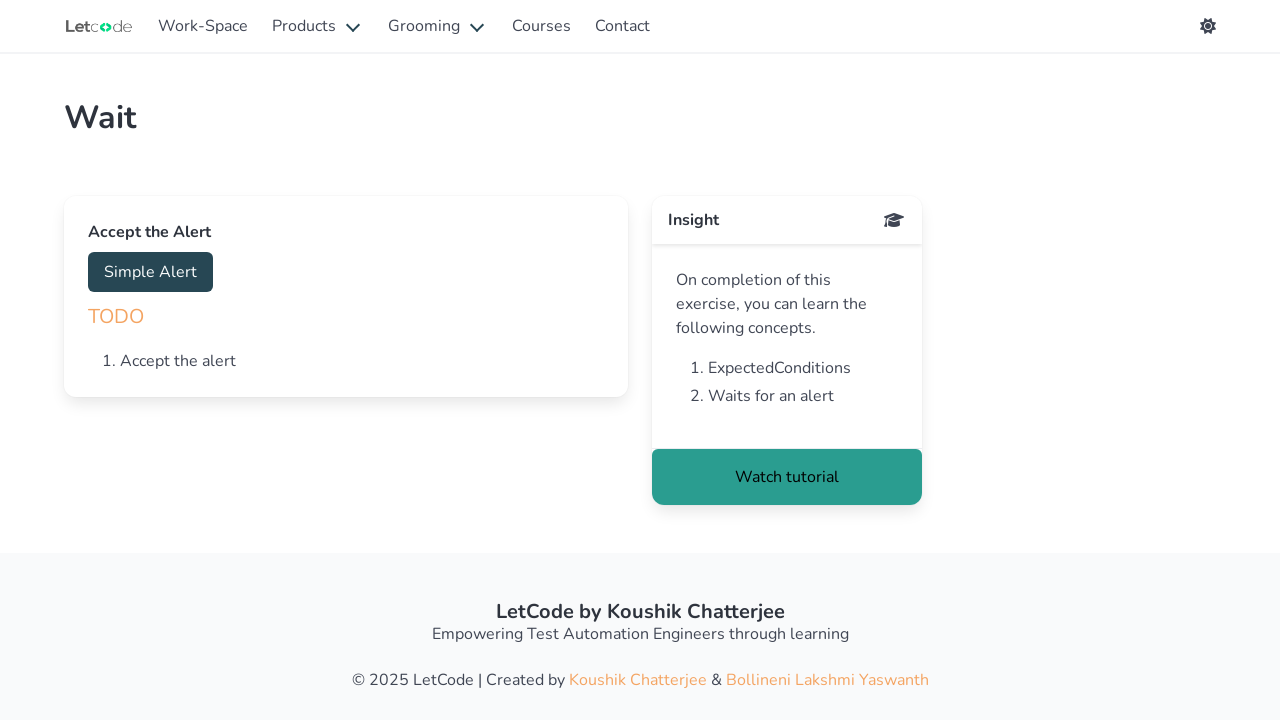

Clicked button to trigger JavaScript alert dialog at (150, 272) on #accept
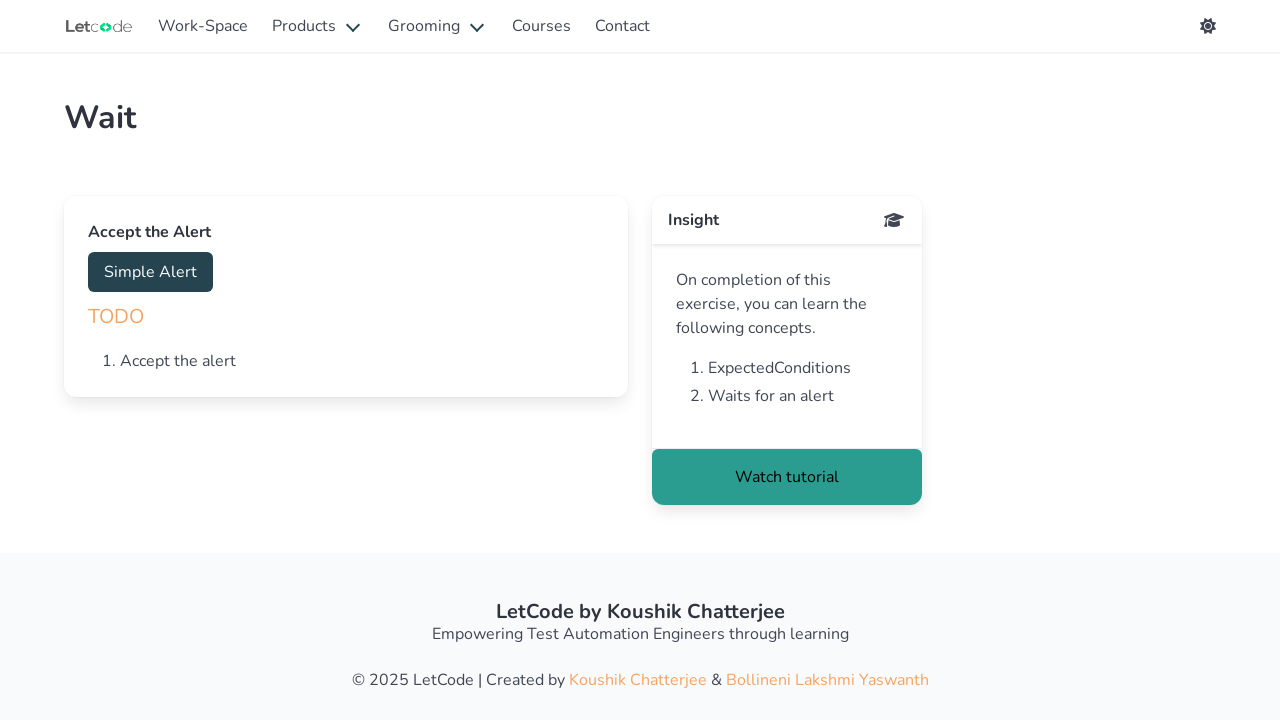

Waited for alert dialog to be processed and accepted
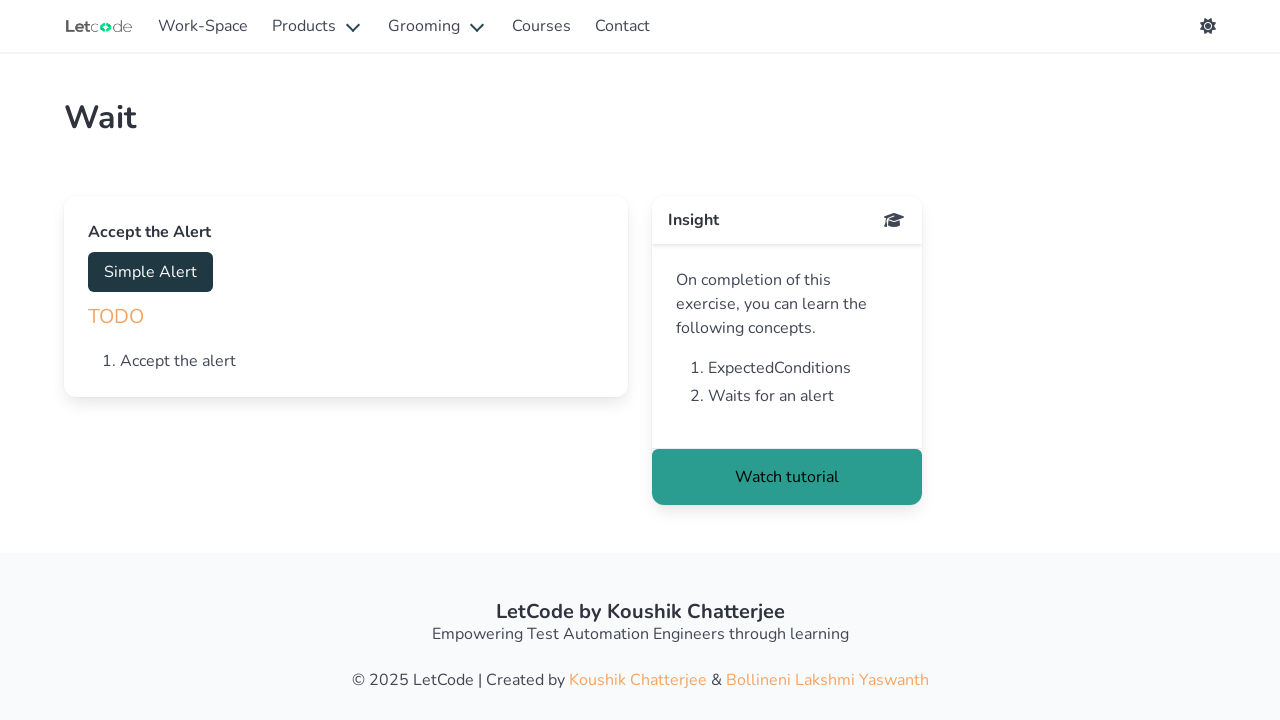

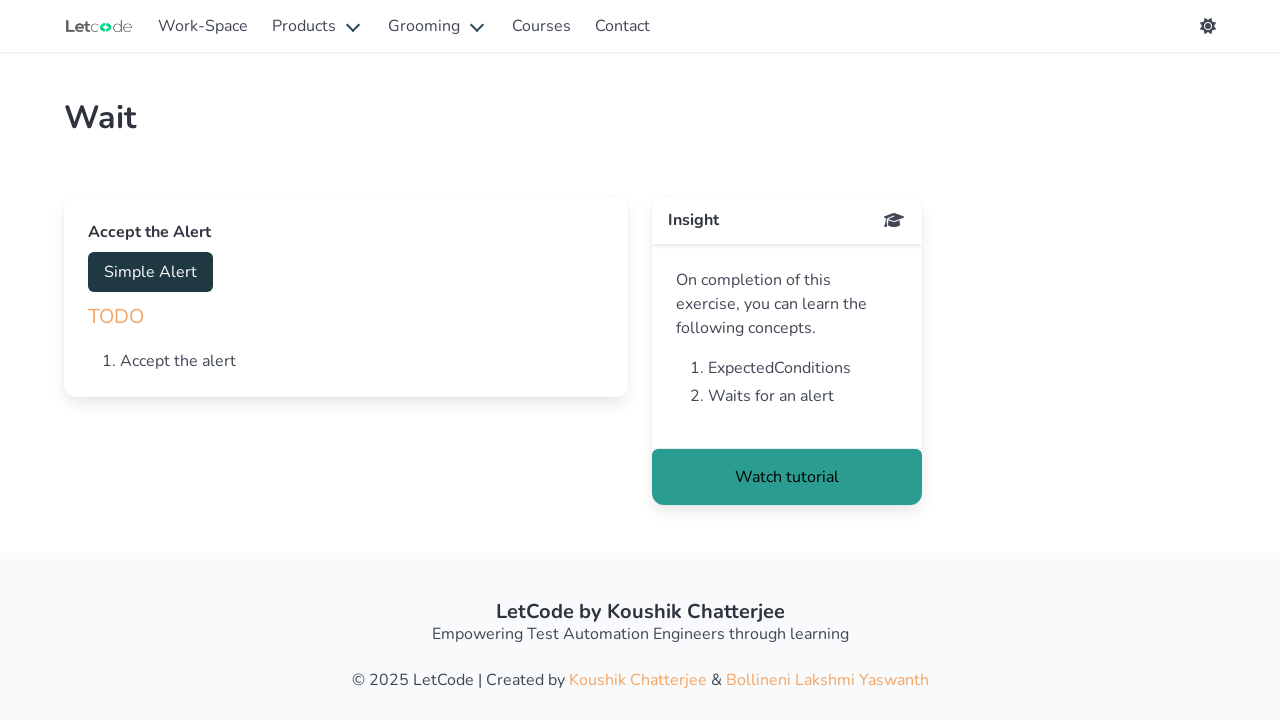